Finds a table row containing specific text about Selenium Automation in Python and verifies the price column shows "25"

Starting URL: https://rahulshettyacademy.com/AutomationPractice/

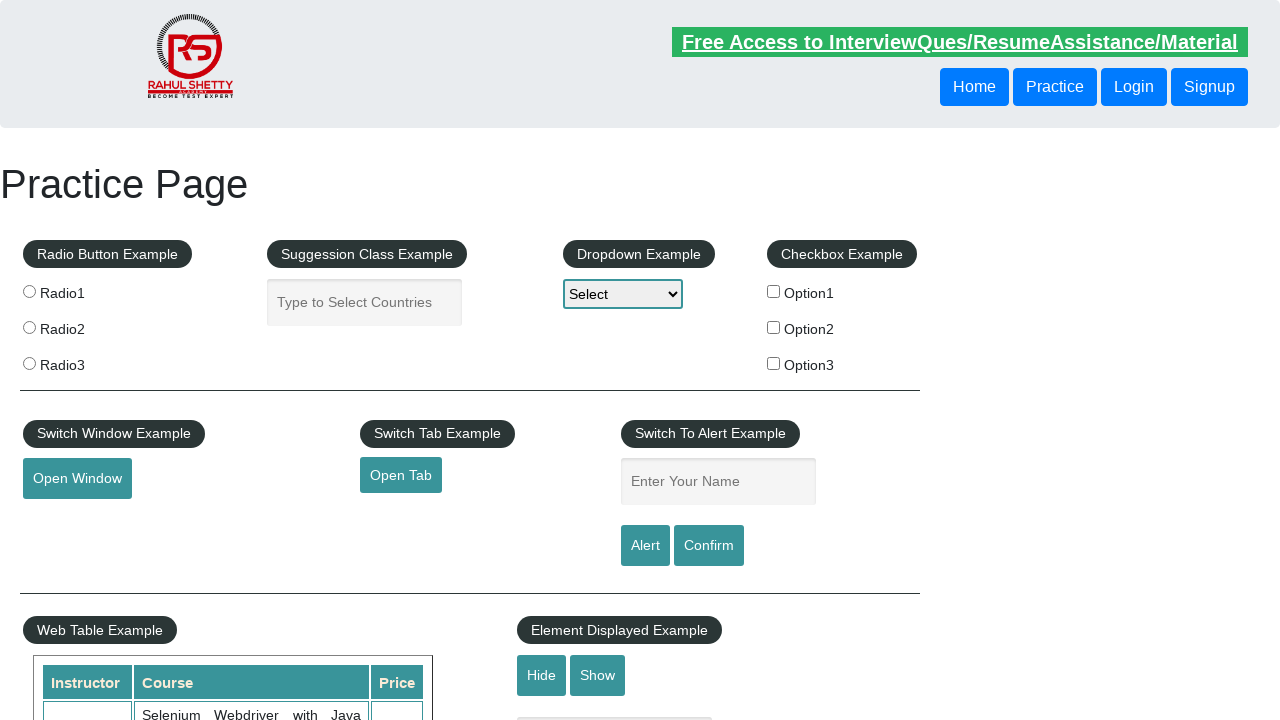

Waited for table to be visible
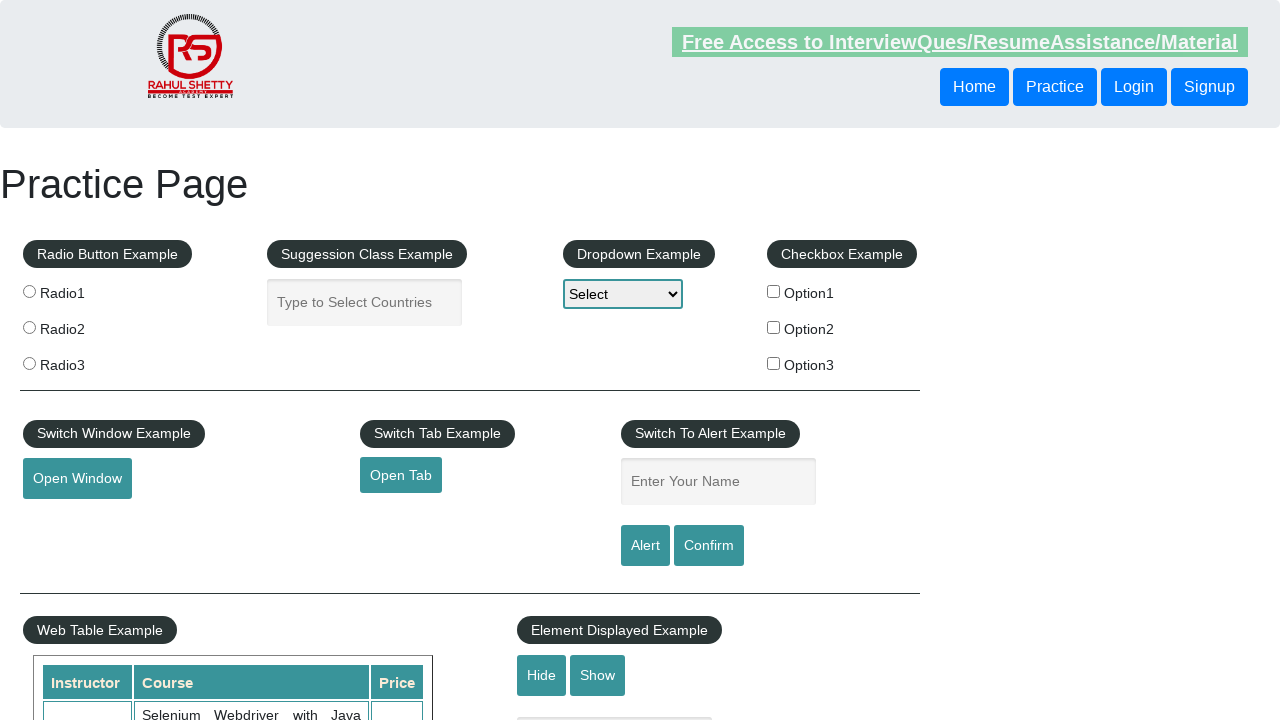

Located table row containing 'Master Selenium Automation in simple Python Language'
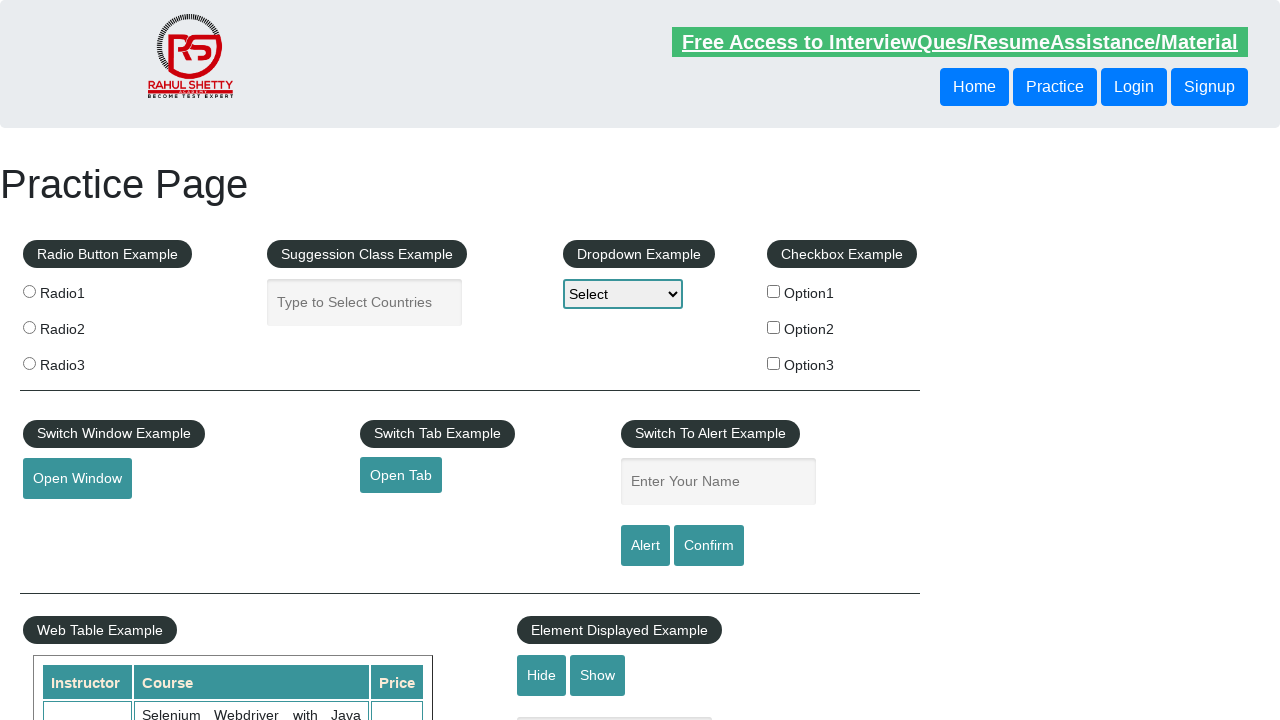

Located price cell in the 3rd column of the matching row
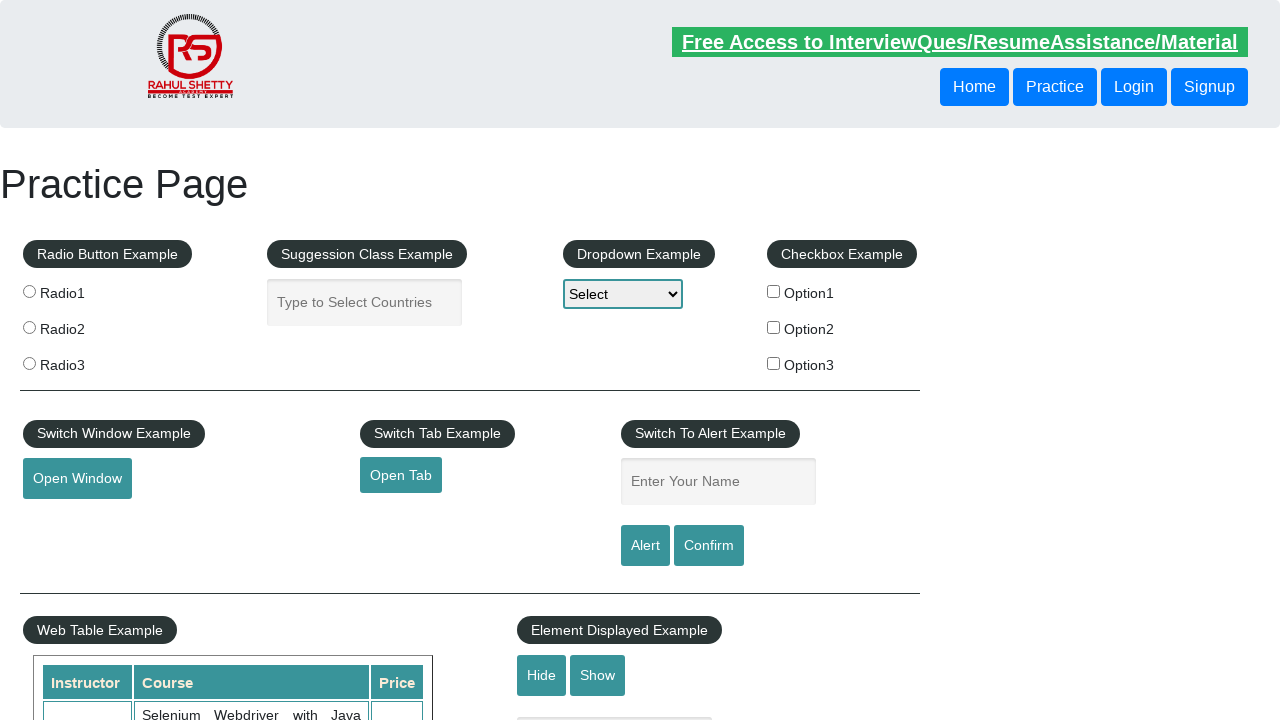

Verified price column shows '25'
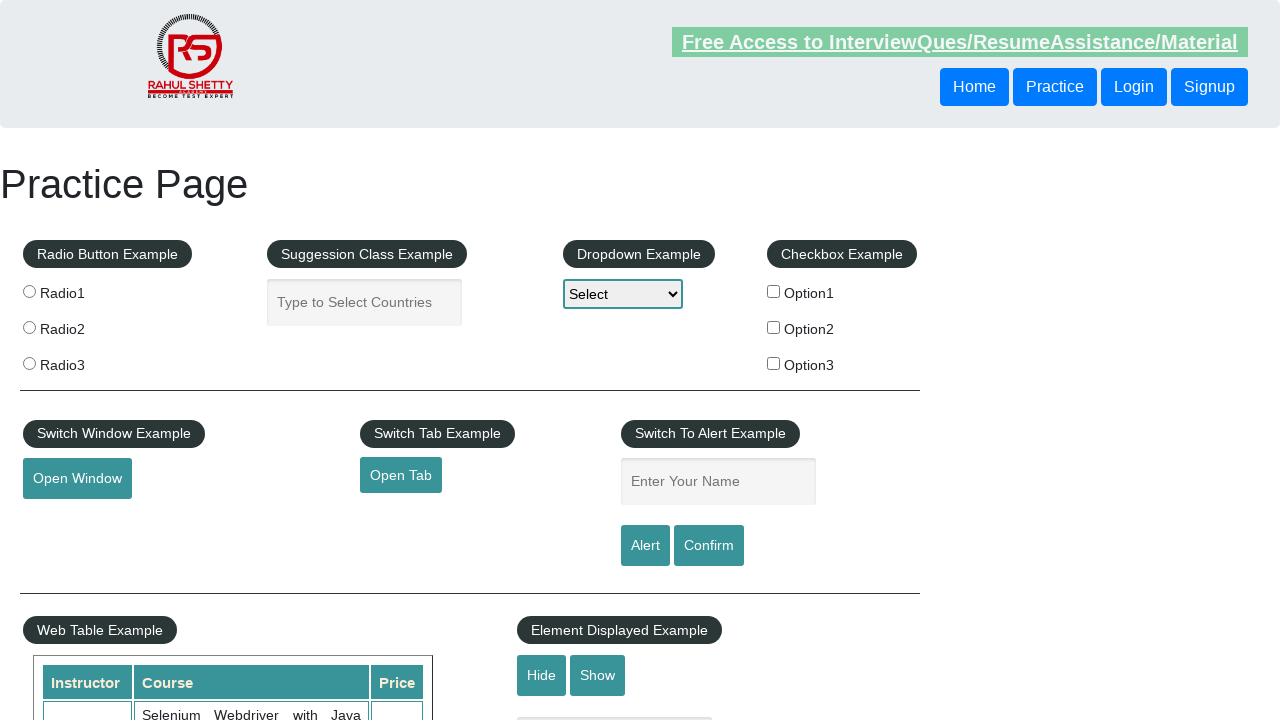

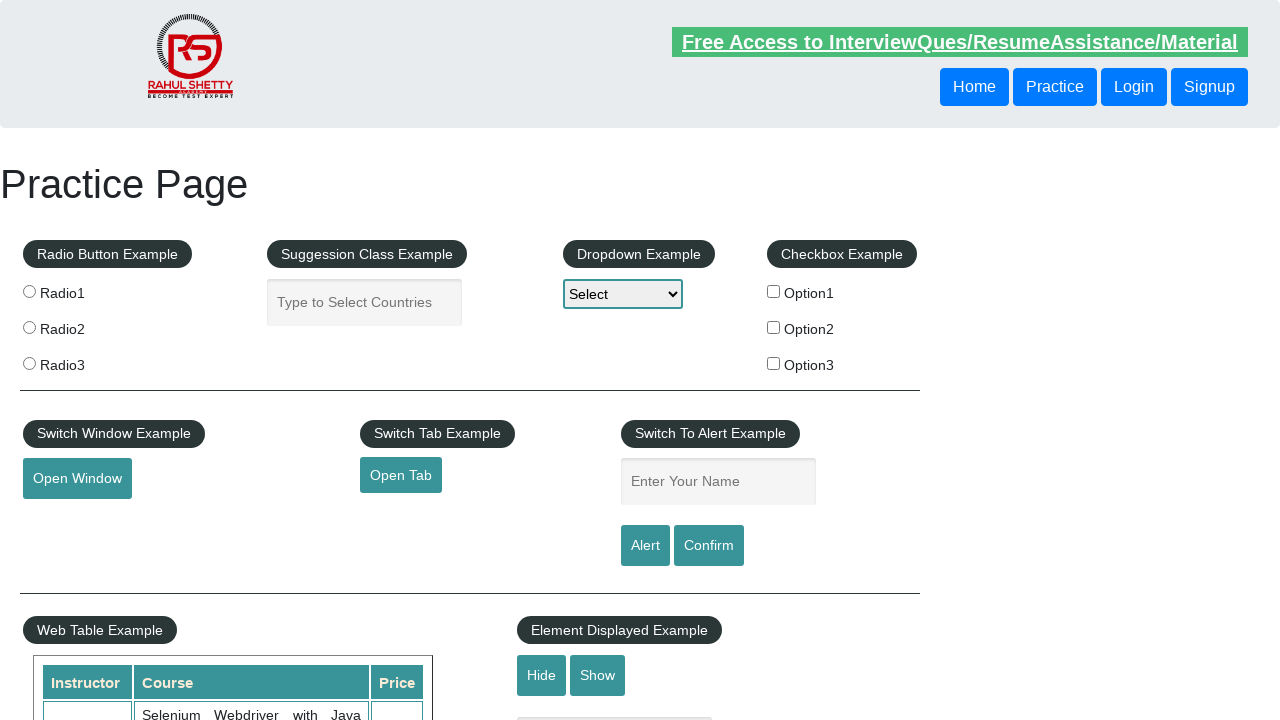